Tests child window/popup handling by clicking a button that opens a new window, switching to that window, and clicking on a Training link.

Starting URL: https://skpatro.github.io/demo/links/

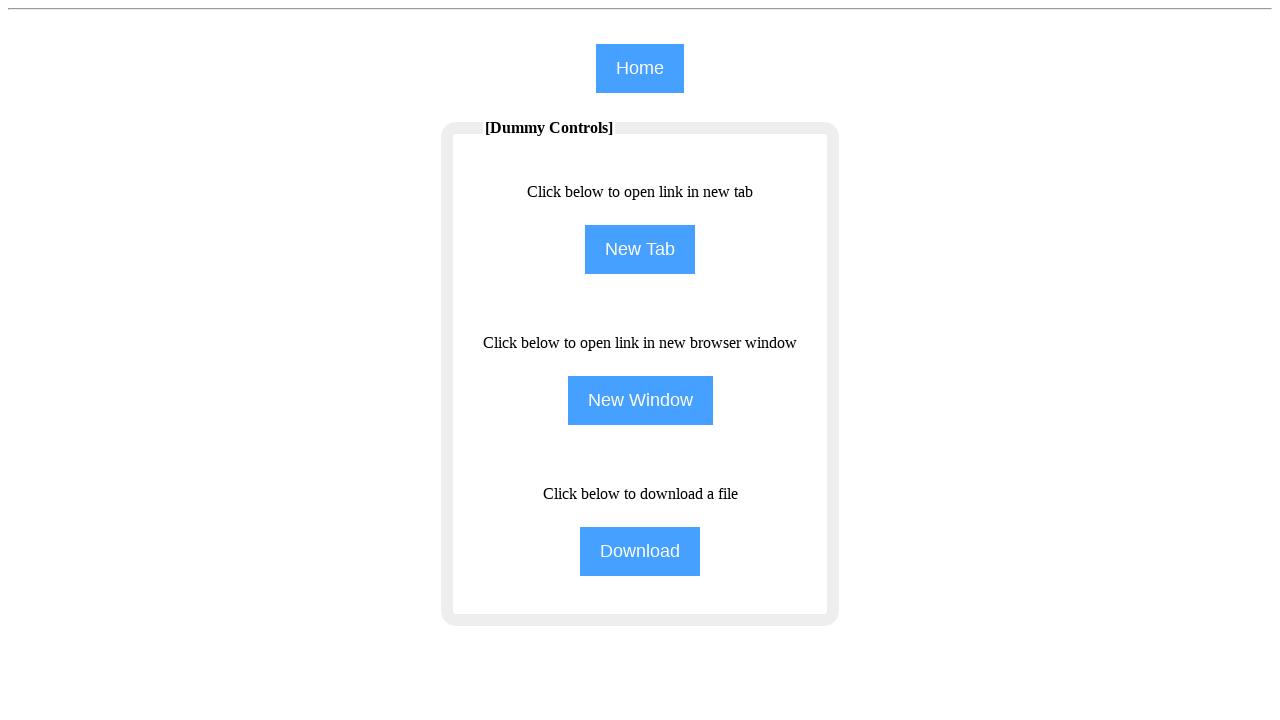

Clicked the second button to open a new window/tab at (640, 250) on (//input[@class='btn'])[2]
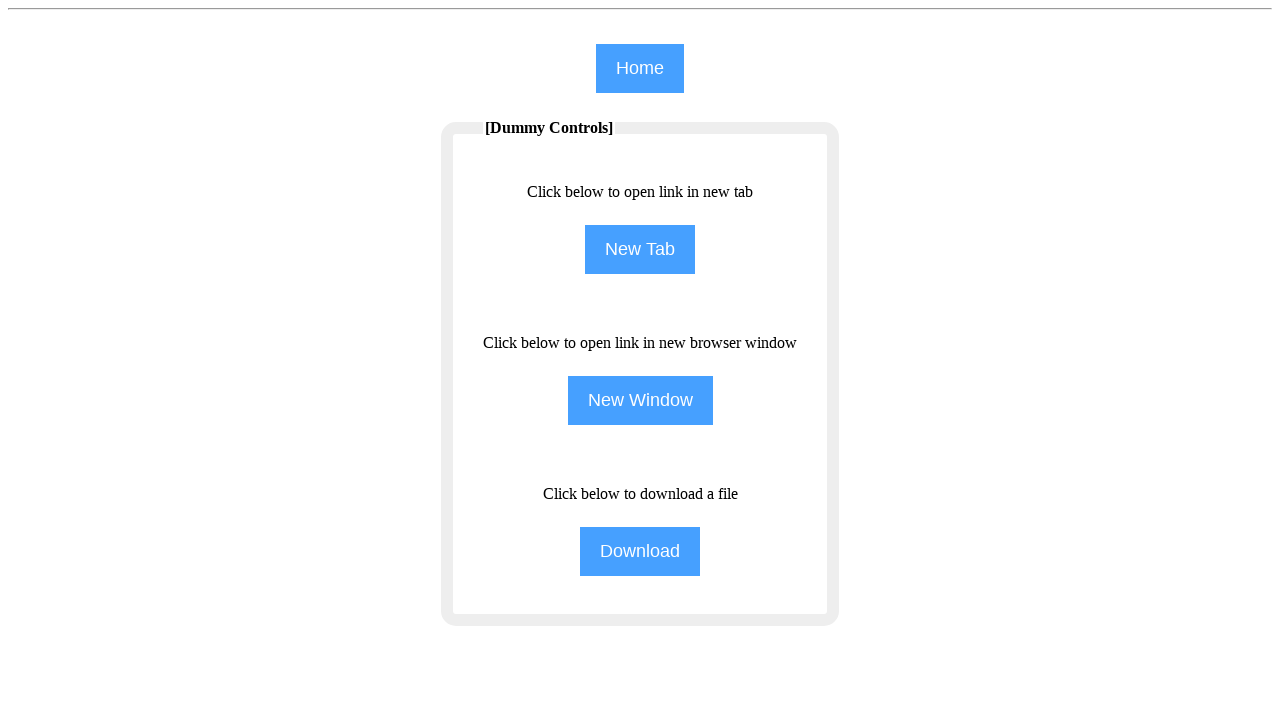

New window/popup opened and captured at (640, 250) on (//input[@class='btn'])[2]
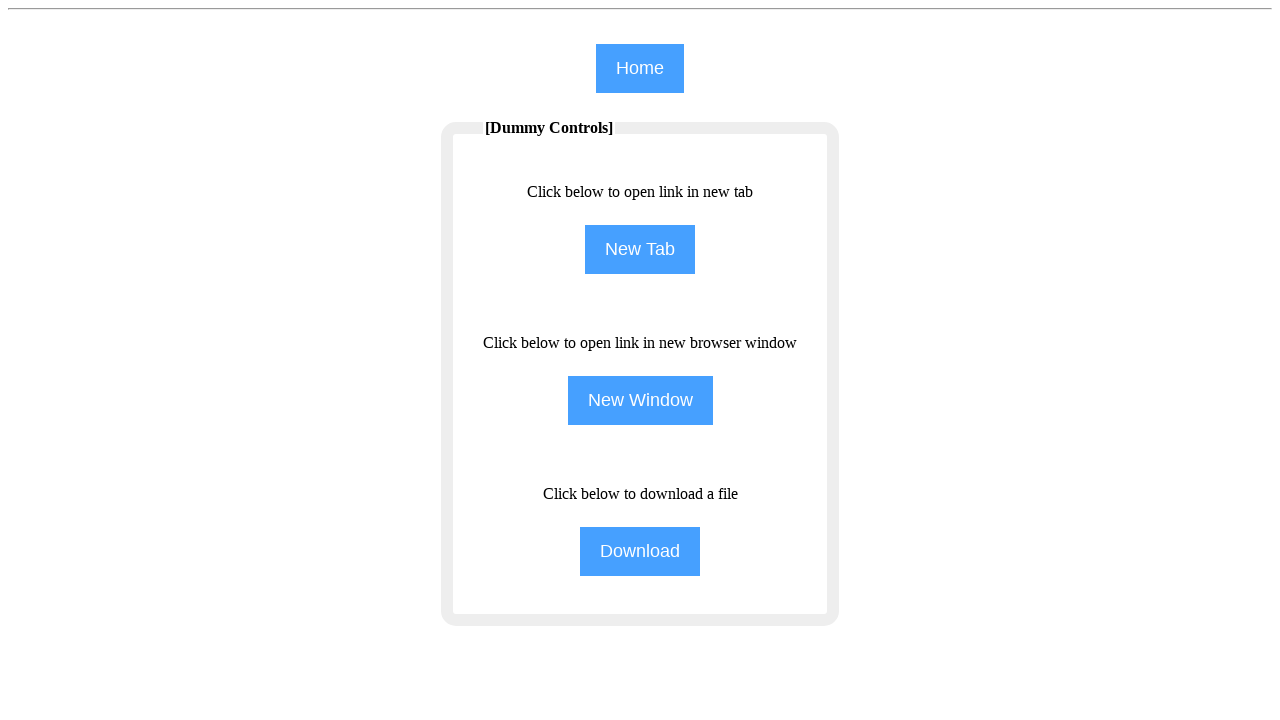

Switched to new page/popup
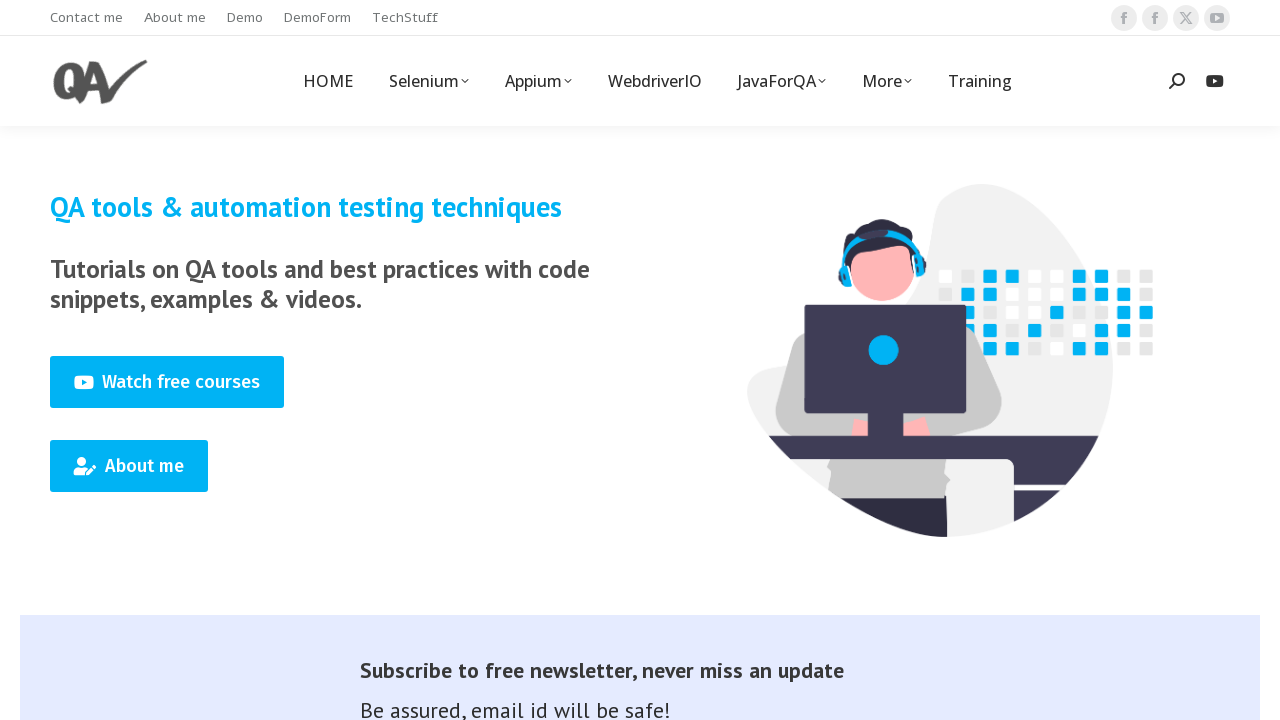

New page loaded completely
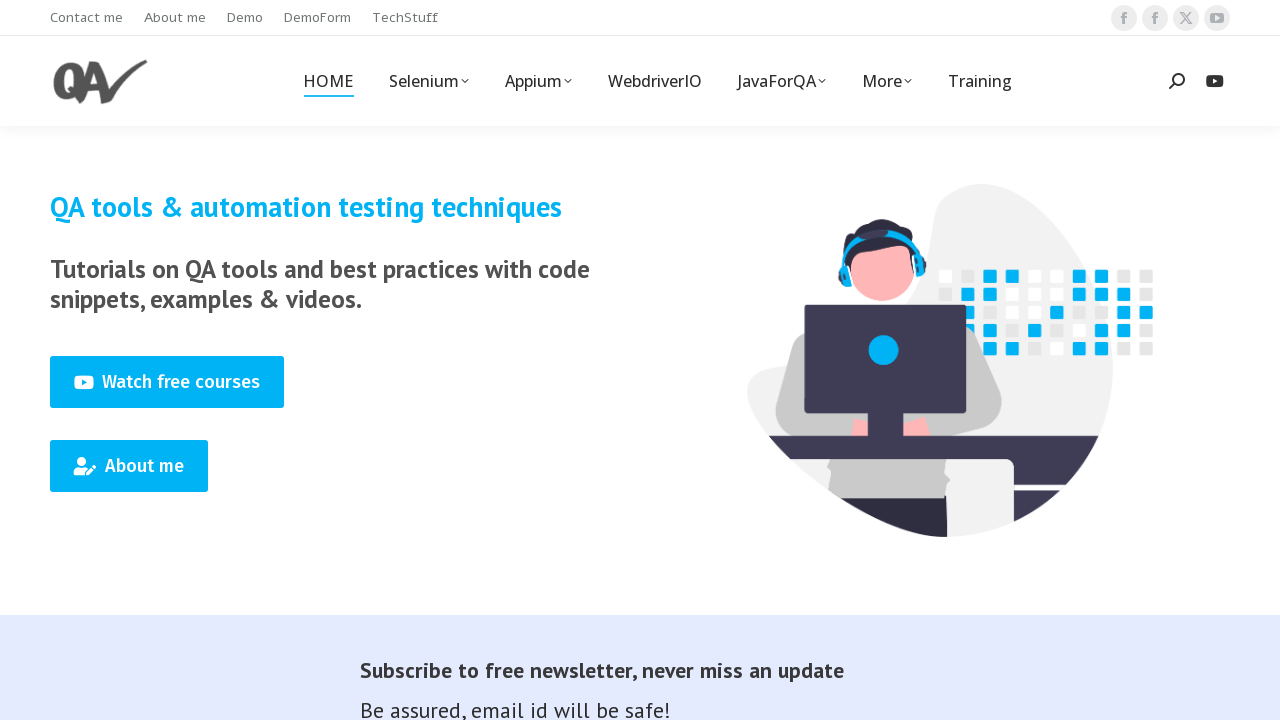

Clicked on the Training link in the new window at (980, 81) on (//span[text()='Training'])[1]
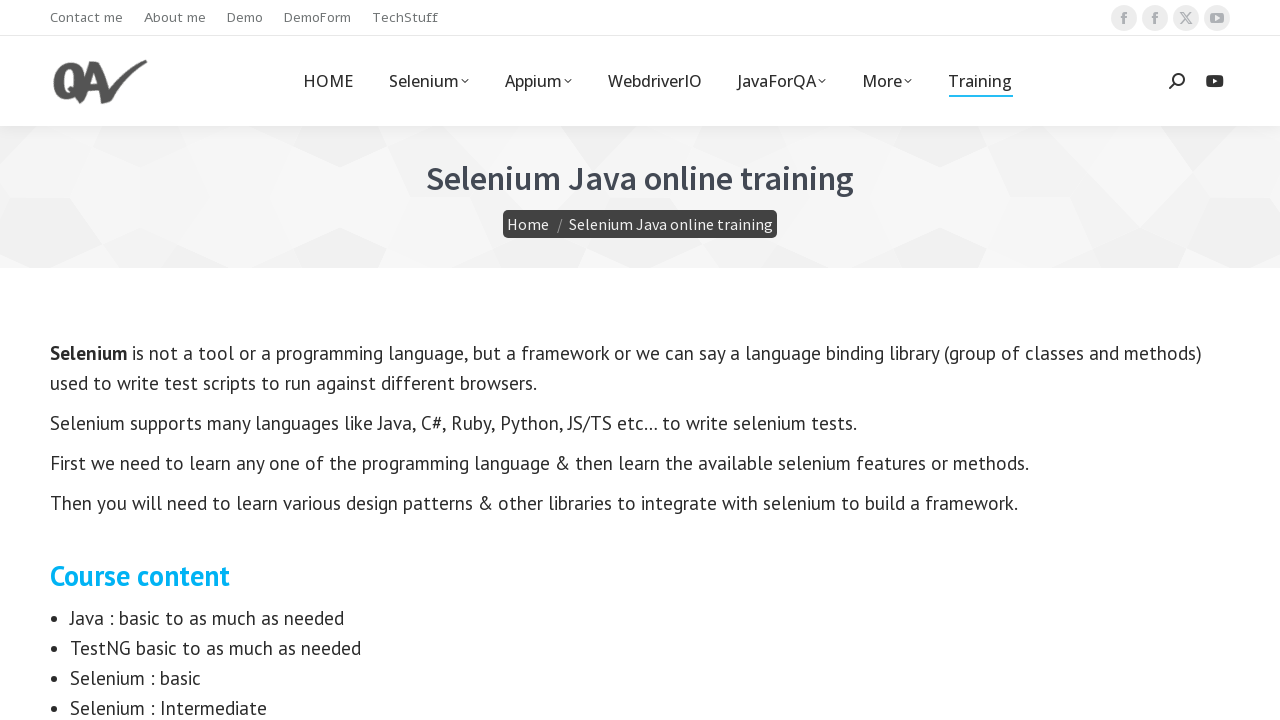

Page loaded after clicking Training link
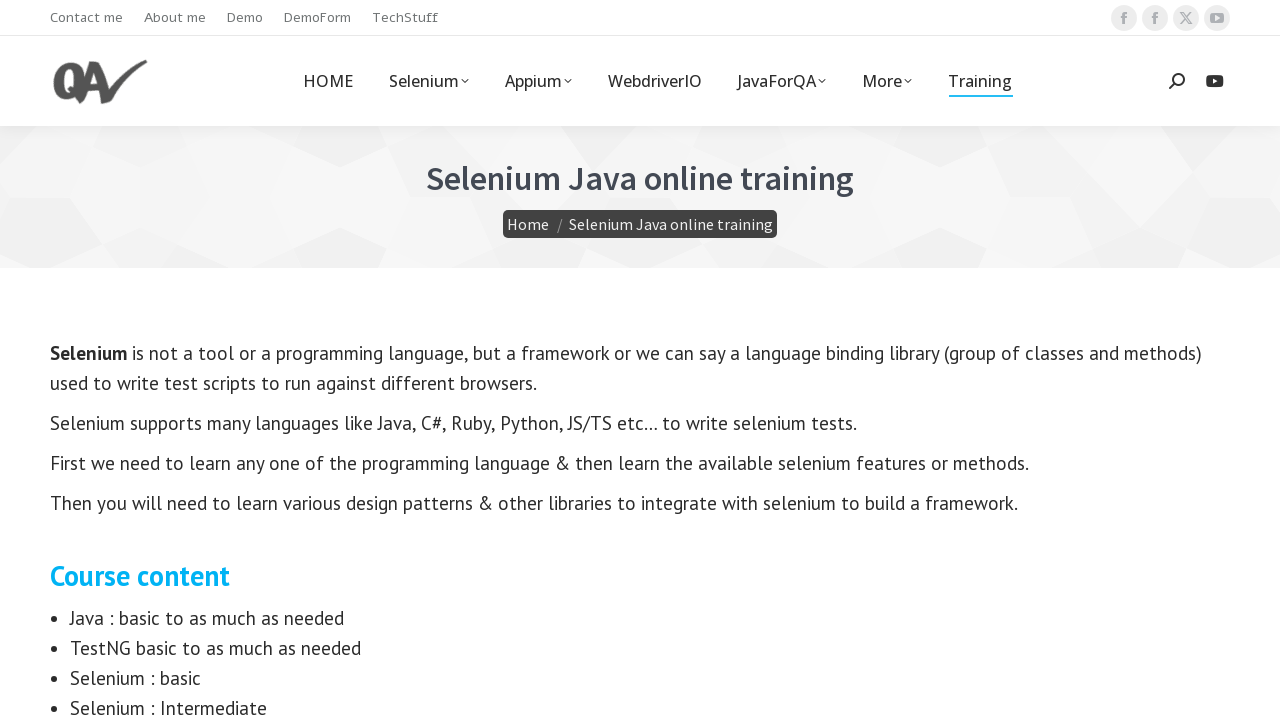

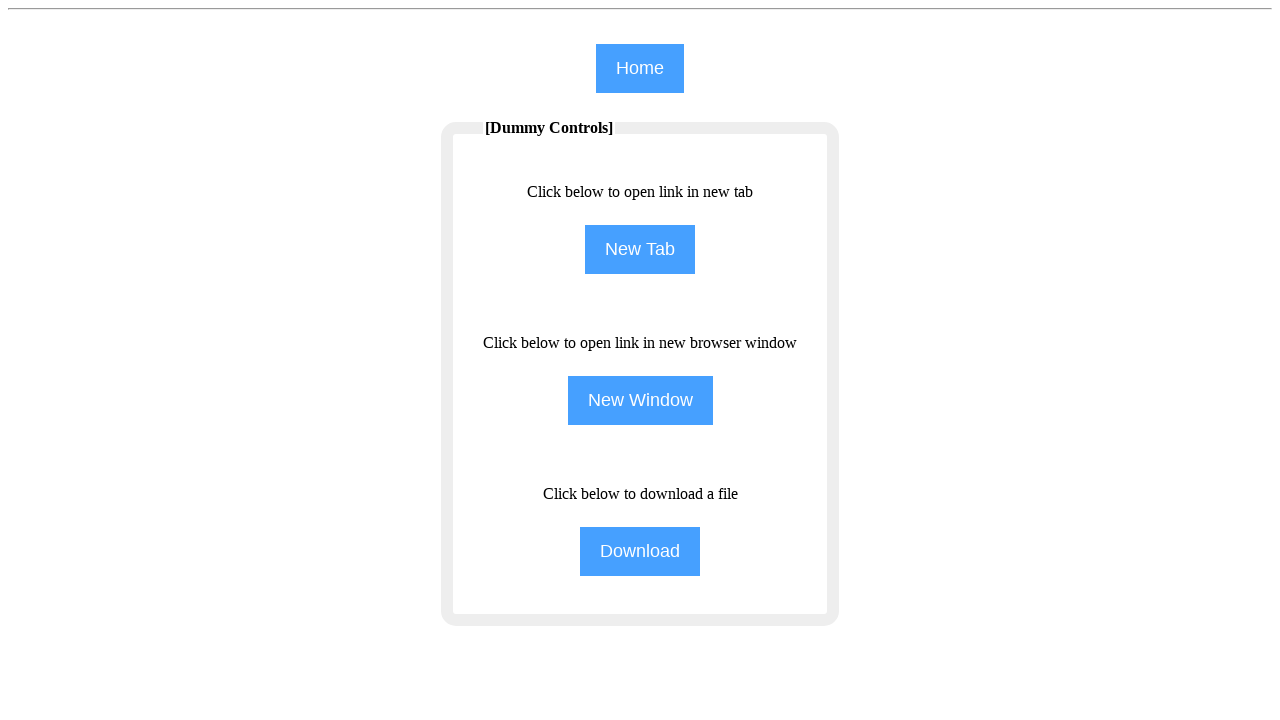